Navigates to Digikala website and scrolls to the bottom of the page

Starting URL: http://digikala.com

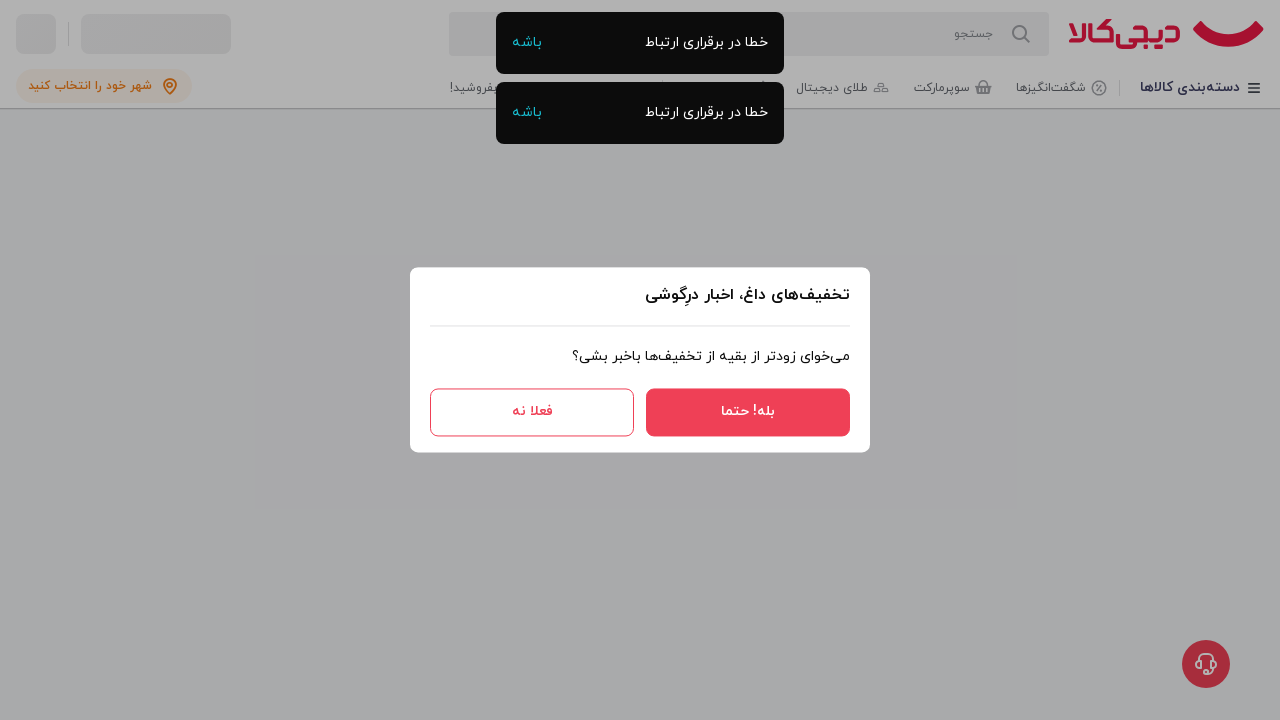

Navigated to Digikala website
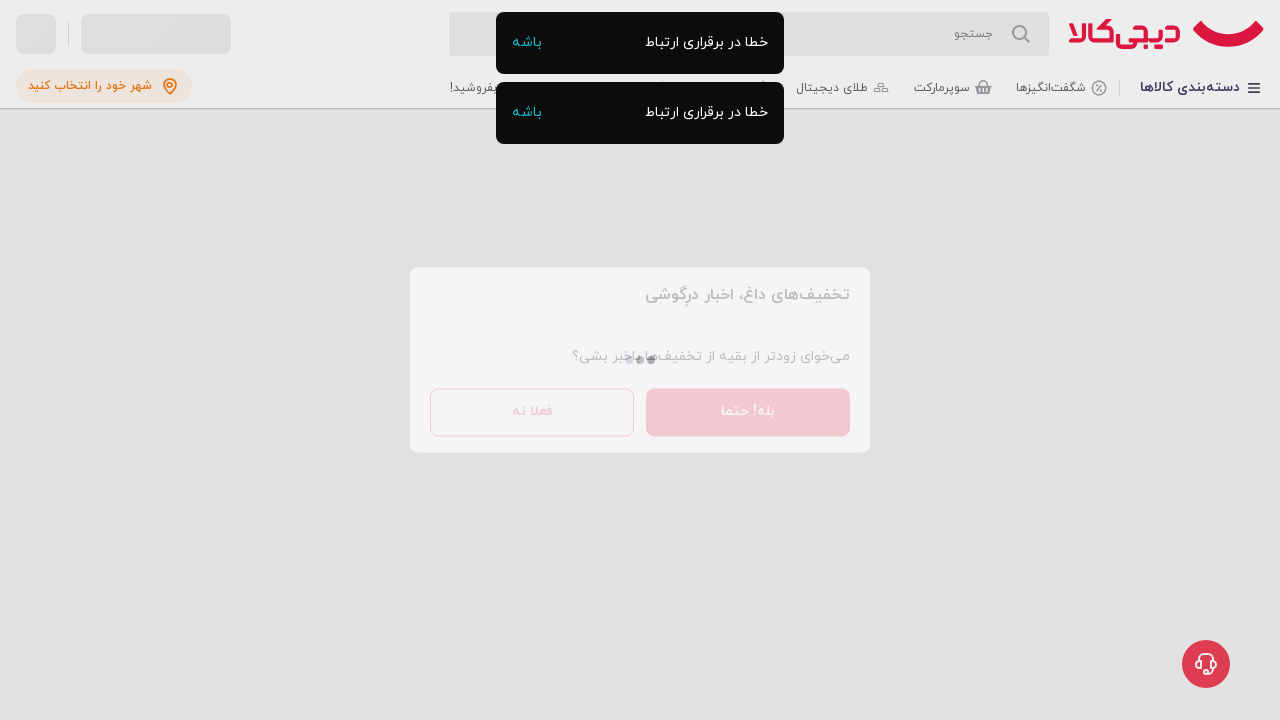

Scrolled to the bottom of the page
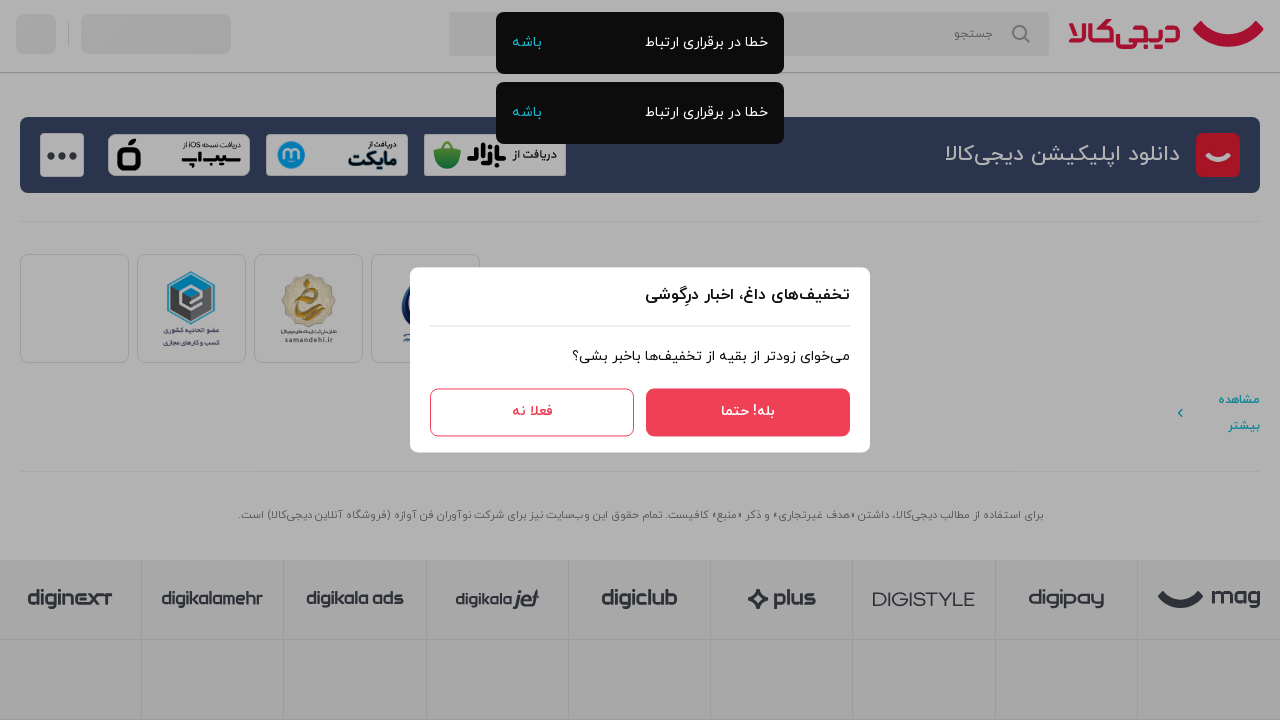

Waited for lazy-loaded content to load
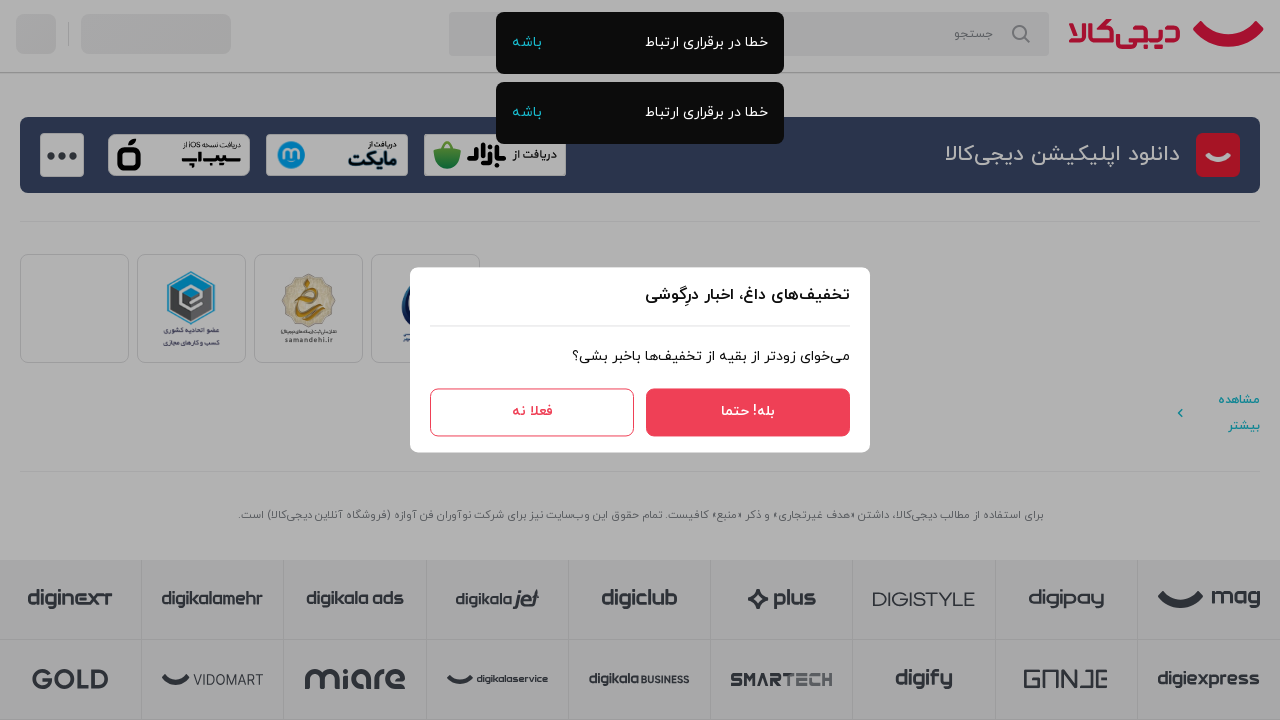

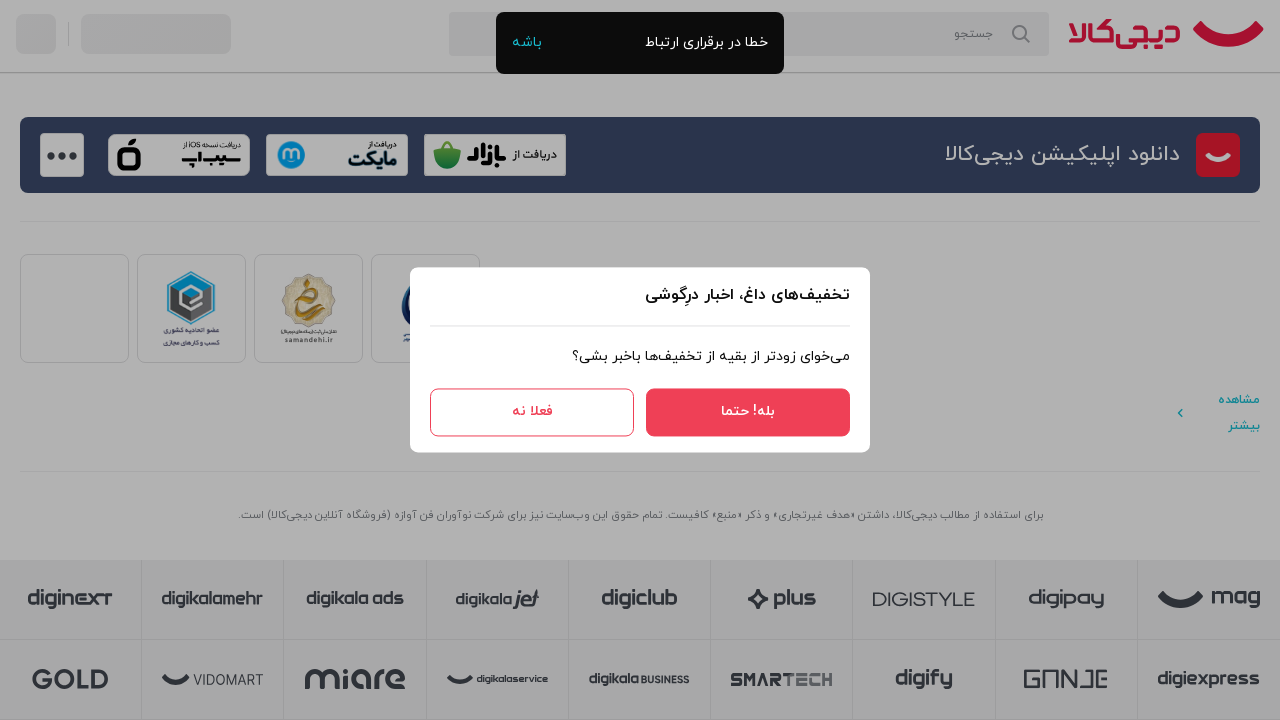